Fills out a Google Form with address, price, and address link information, then submits the form and navigates to submit another response

Starting URL: https://docs.google.com/forms/d/e/1FAIpQLSdq75K7SINQqaGOV0K6ebC8n6XZ4wrAYYrqq3BUVBpPtrOyIA/viewform?usp=sf_link

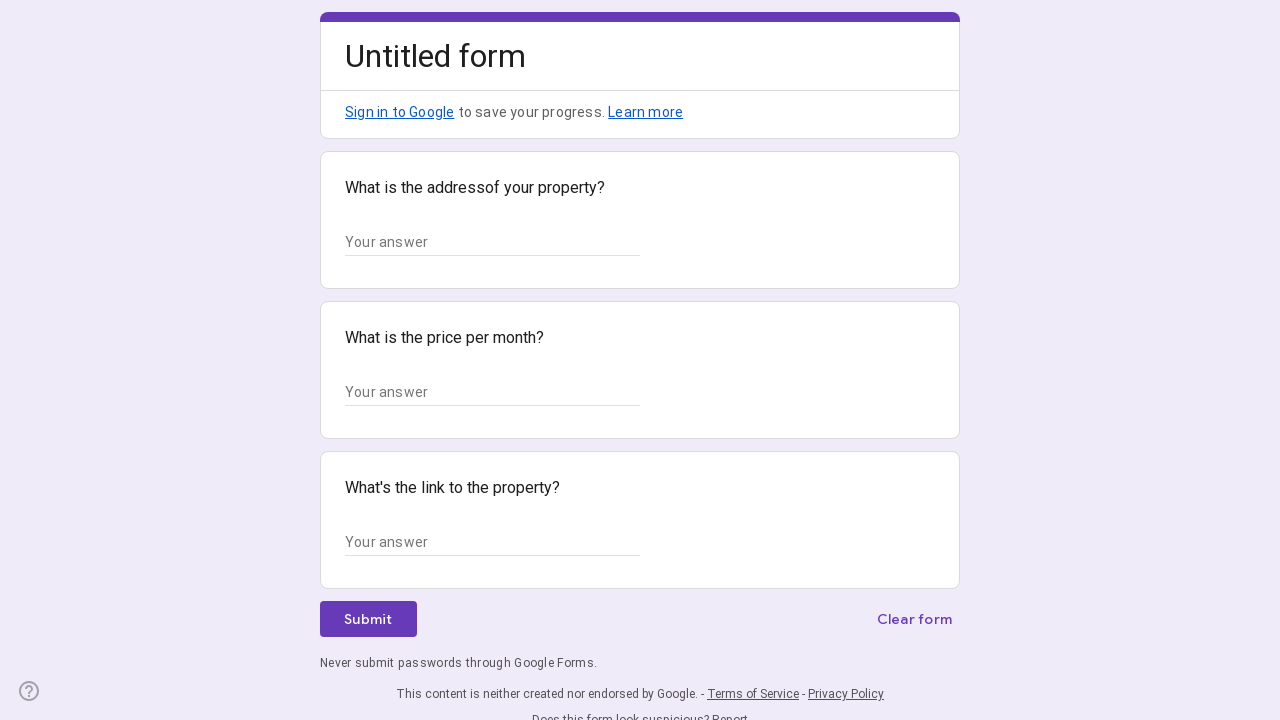

Filled address field with '123 Main Street, Apt 4B, New York, NY 10001' on //*[@id="mG61Hd"]/div[2]/div/div[2]/div[1]/div/div/div[2]/div/div[1]/div/div[1]/
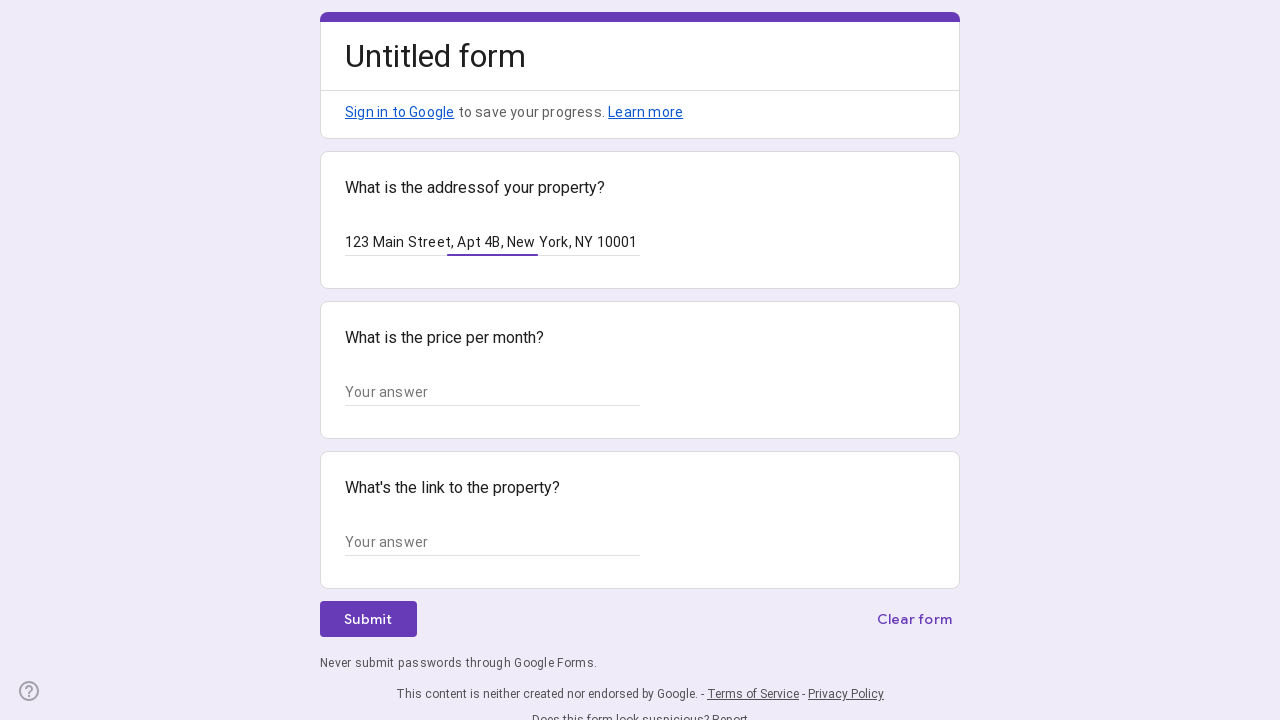

Filled price field with '$1,250' on //*[@id="mG61Hd"]/div[2]/div/div[2]/div[2]/div/div/div[2]/div/div[1]/div/div[1]/
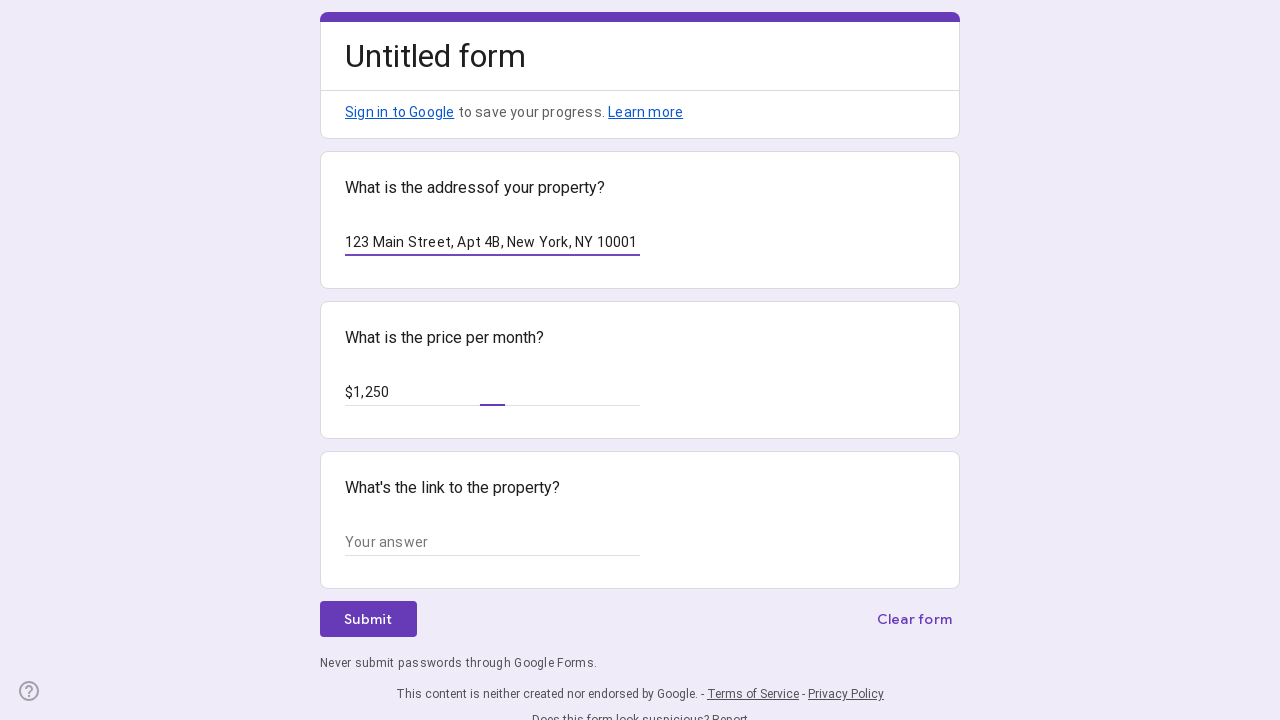

Filled address link field with 'https://www.example-realestate.com/listing/12345' on //*[@id="mG61Hd"]/div[2]/div/div[2]/div[3]/div/div/div[2]/div/div[1]/div/div[1]/
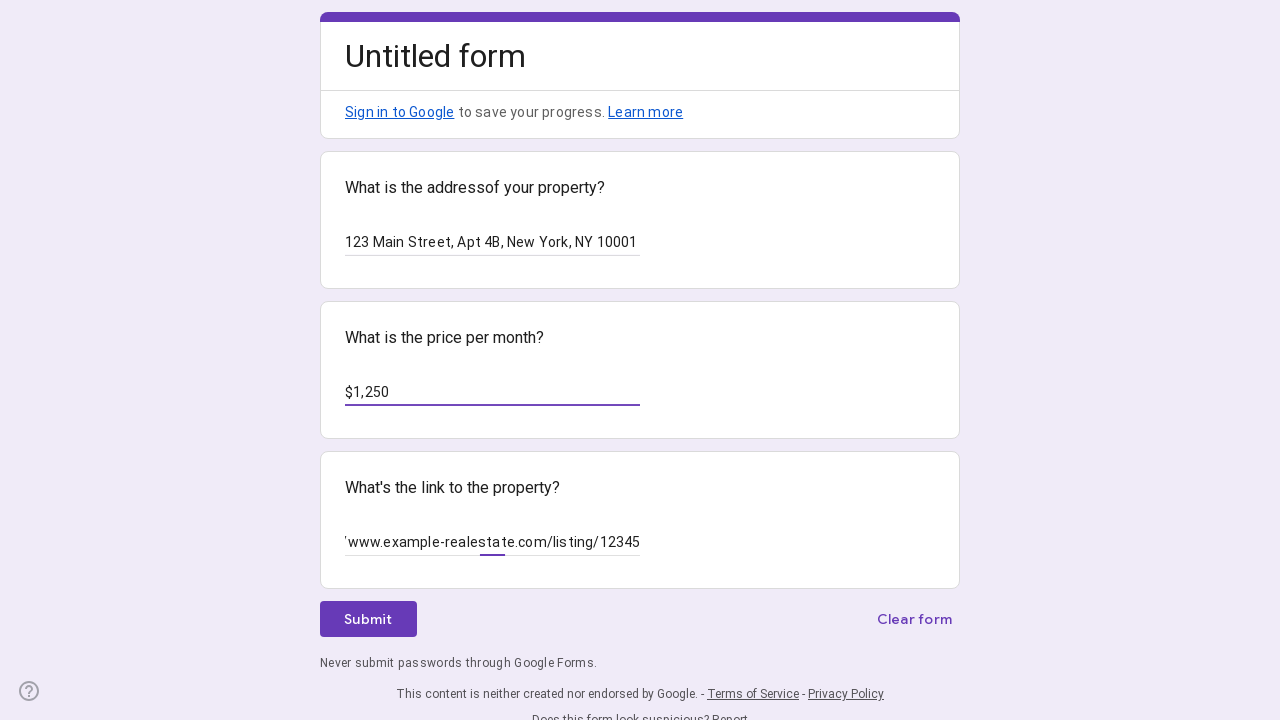

Clicked form submit button at (368, 619) on xpath=//*[@id="mG61Hd"]/div[2]/div/div[3]/div[1]/div[1]/div/span/span
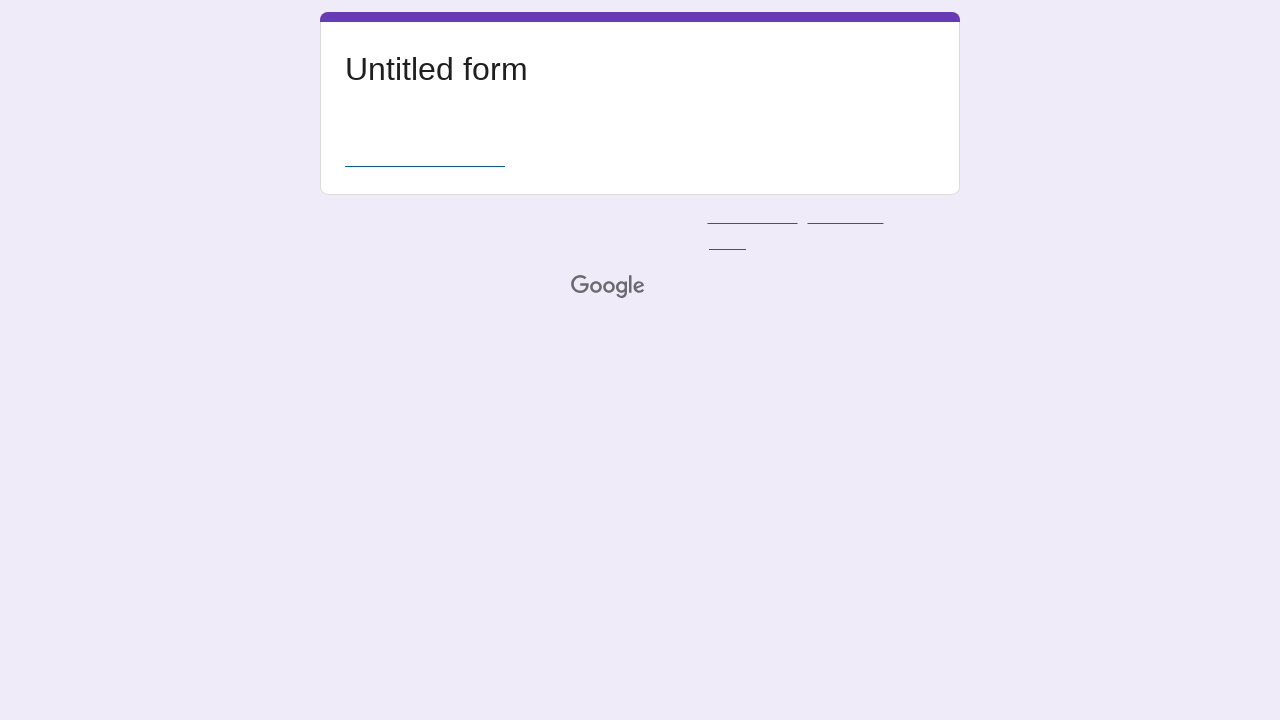

Form submission completed and 'Submit another response' button appeared
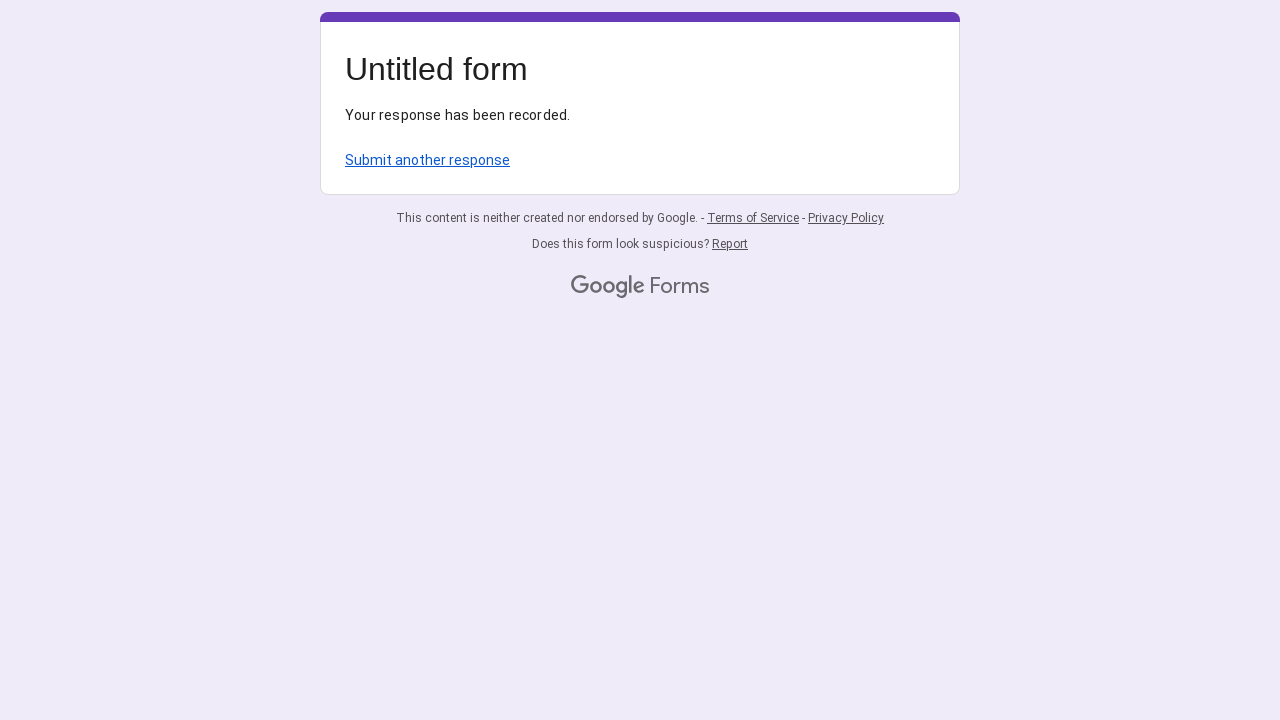

Clicked 'Submit another response' to return to form for new entry at (428, 160) on text="Submit another response"
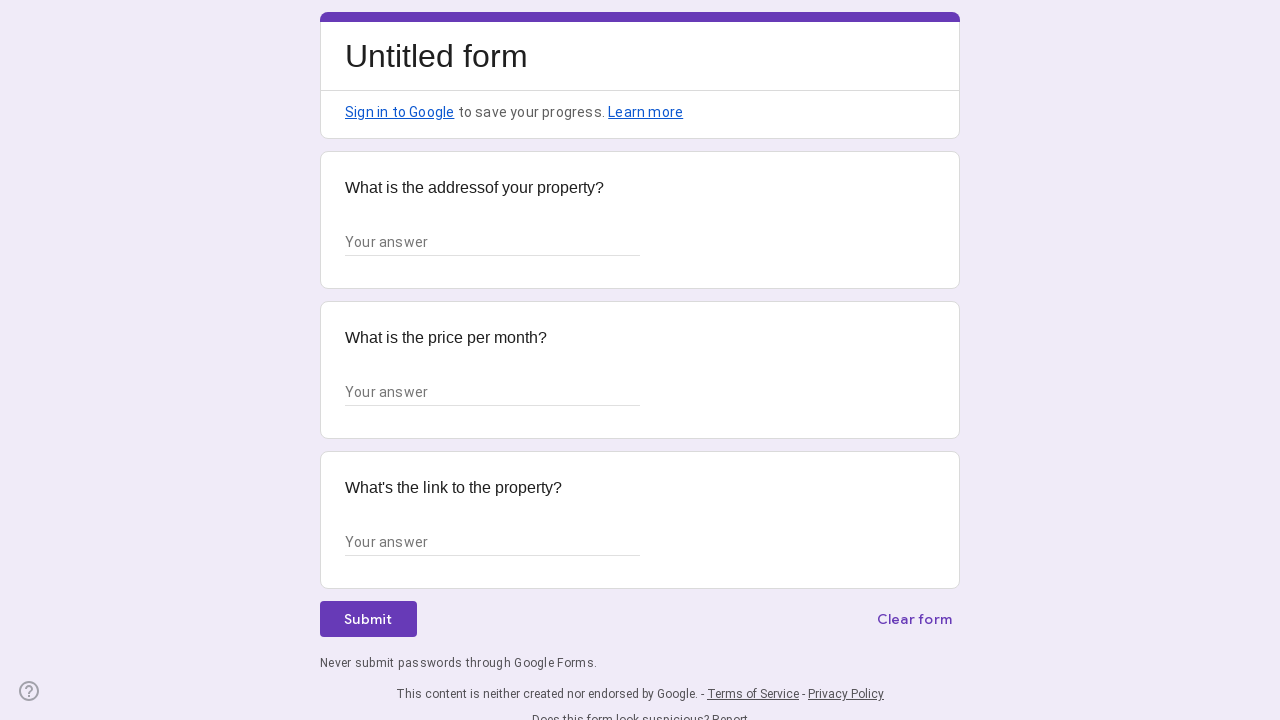

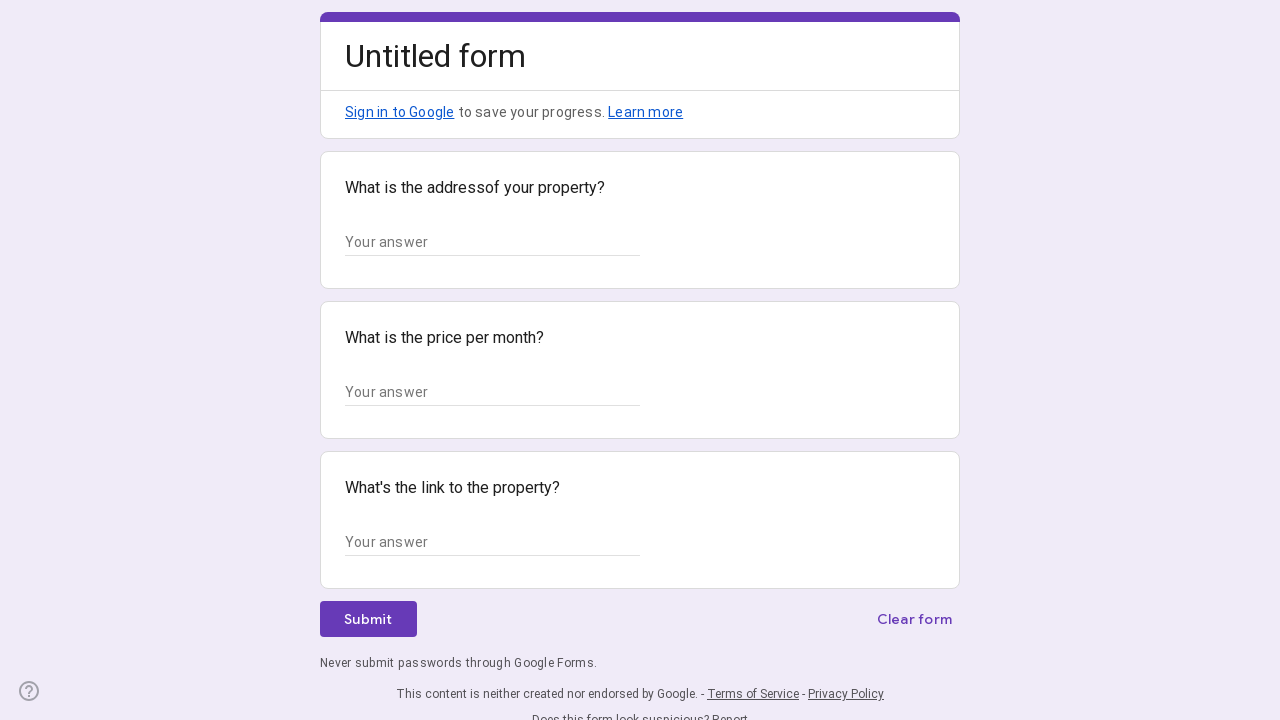